Tests scrolling to elements and filling form fields by scrolling to a name input field and entering text, then filling a date field

Starting URL: https://formy-project.herokuapp.com/scroll

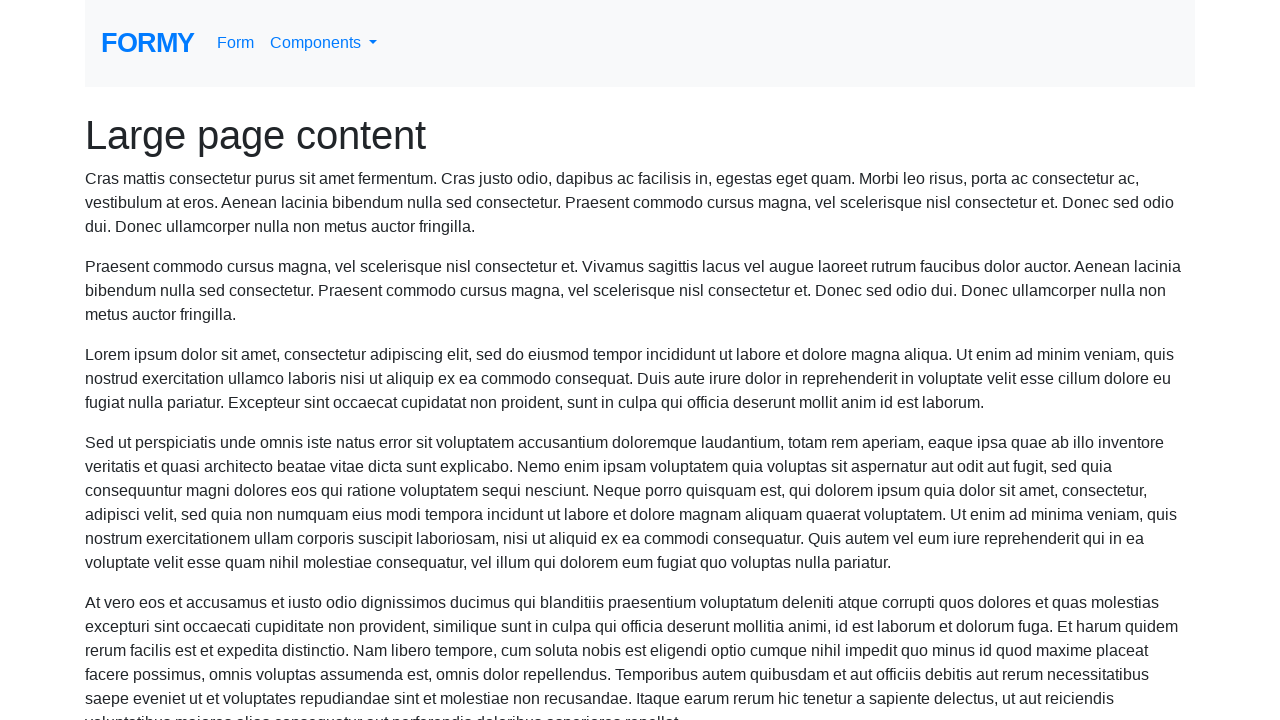

Located name input field
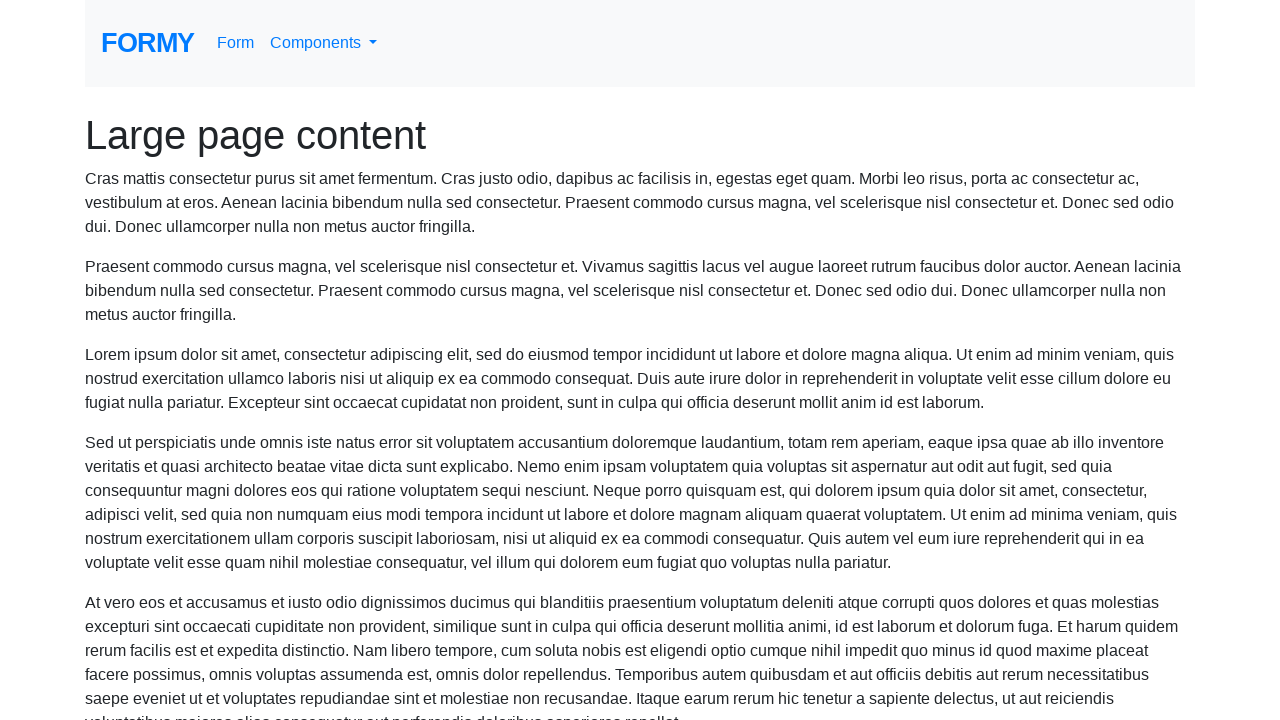

Scrolled to name field
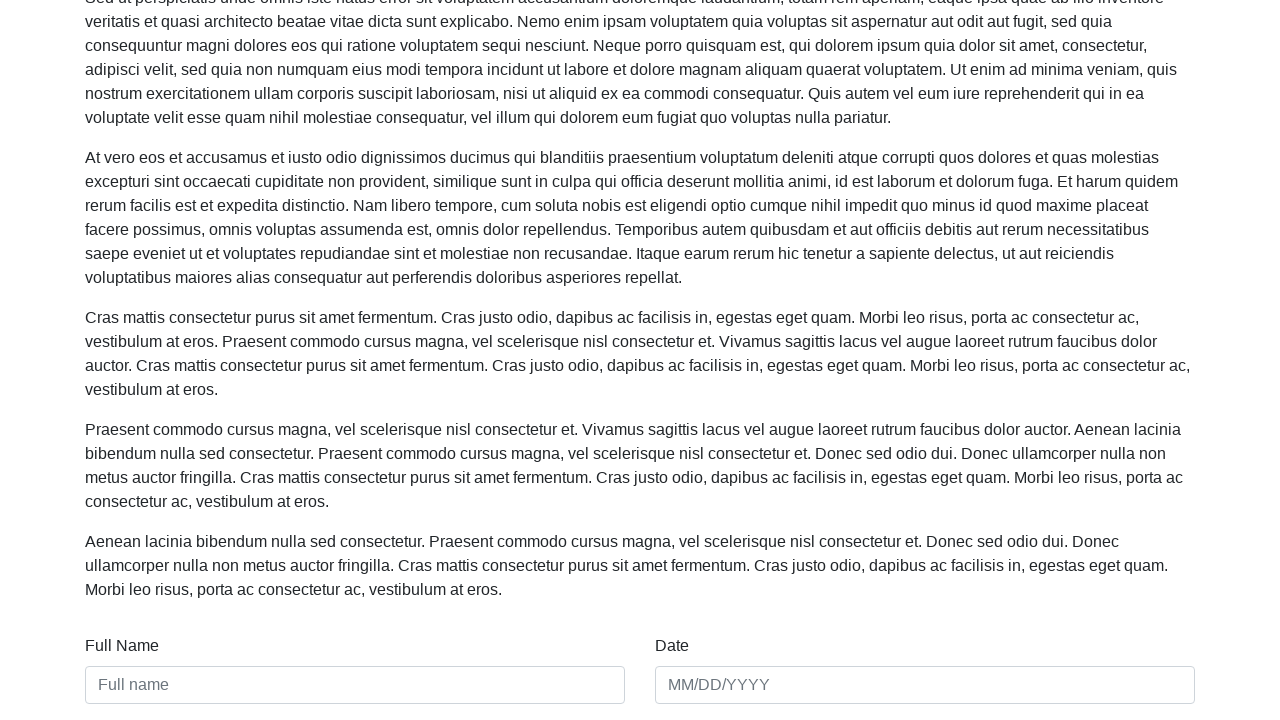

Filled name field with 'Marcos' on #name
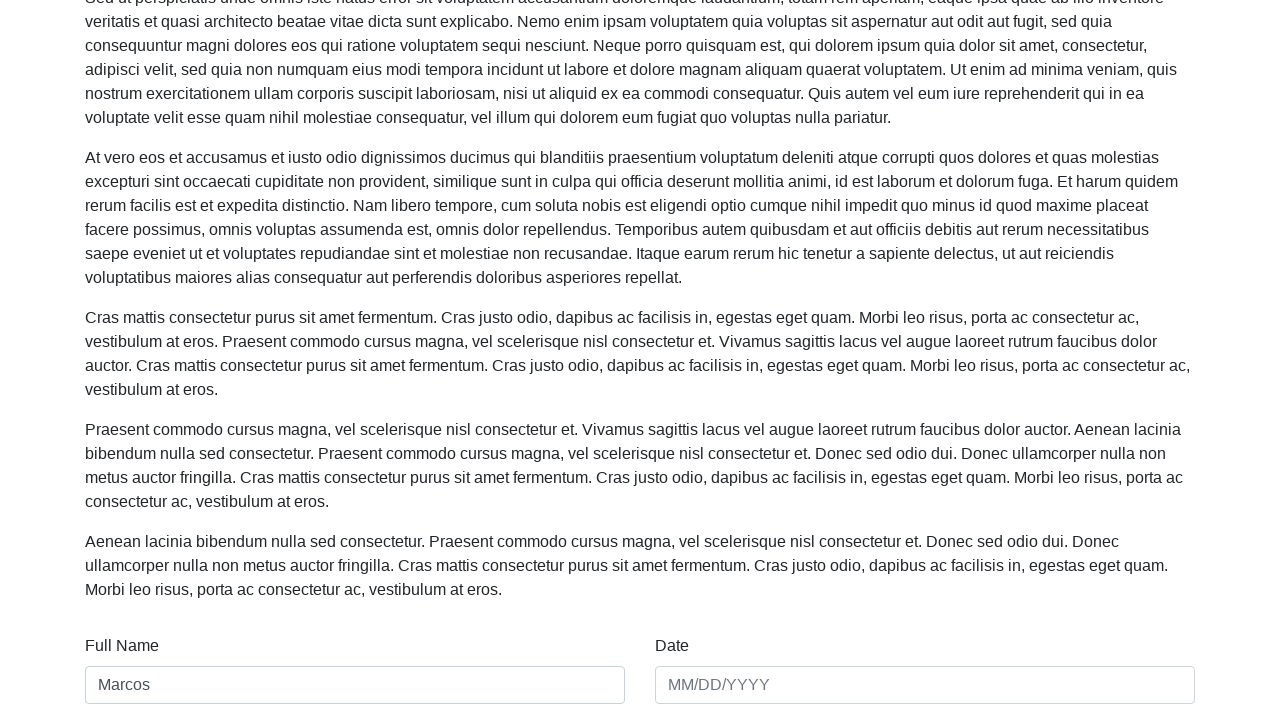

Filled date field with '01/01/2021' on #date
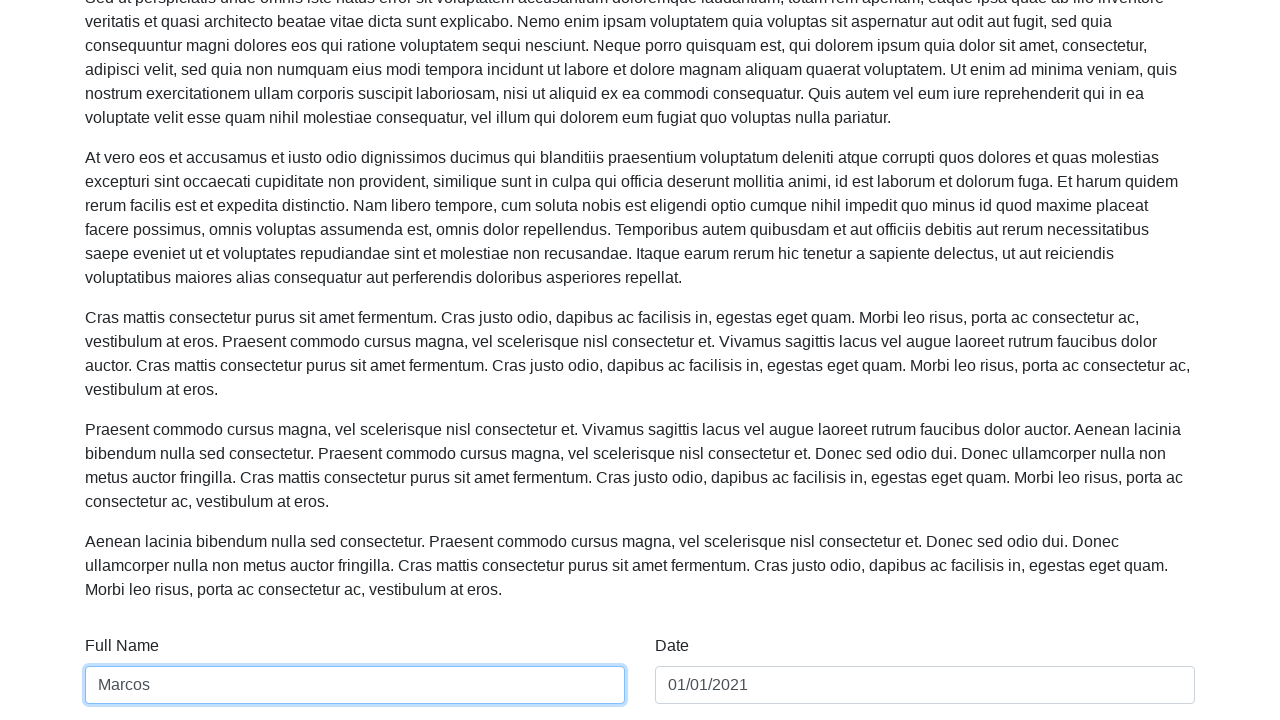

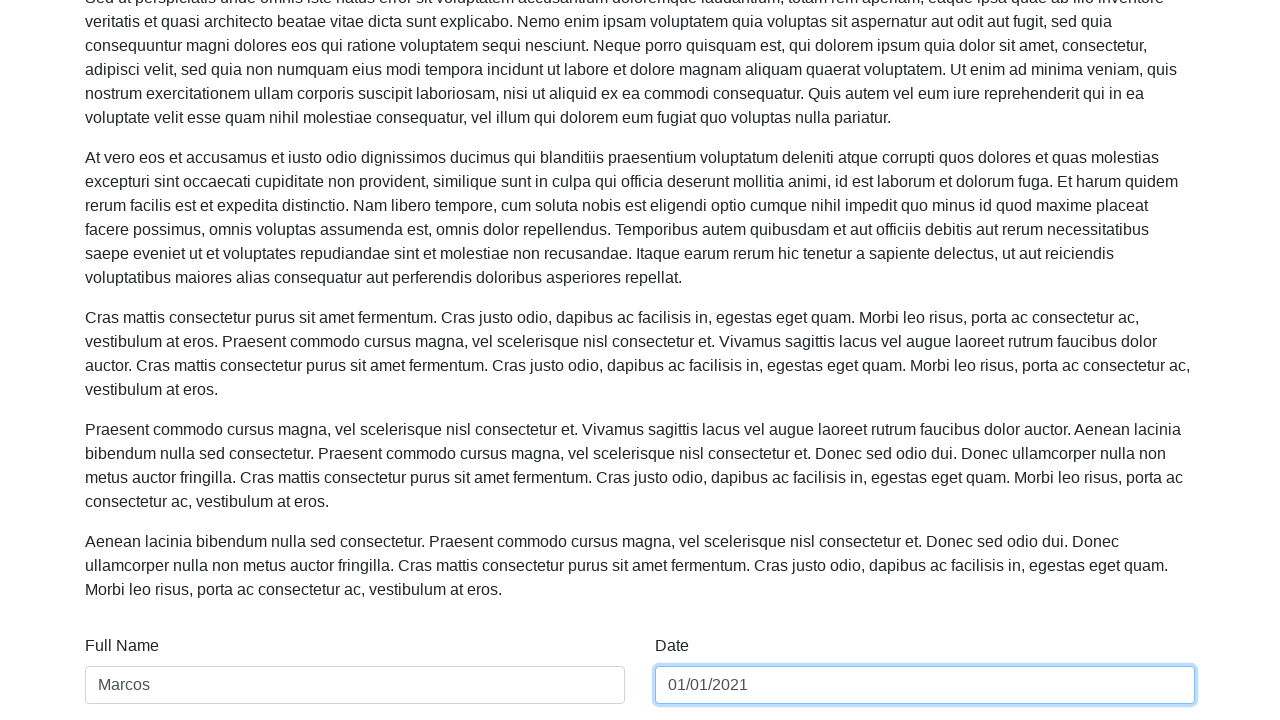